Tests mouse event interactions including single clicks, double-clicks, and right-clicks (context menu) on various elements on a mouse events training page, then interacts with a context menu option.

Starting URL: https://training-support.net/webelements/mouse-events

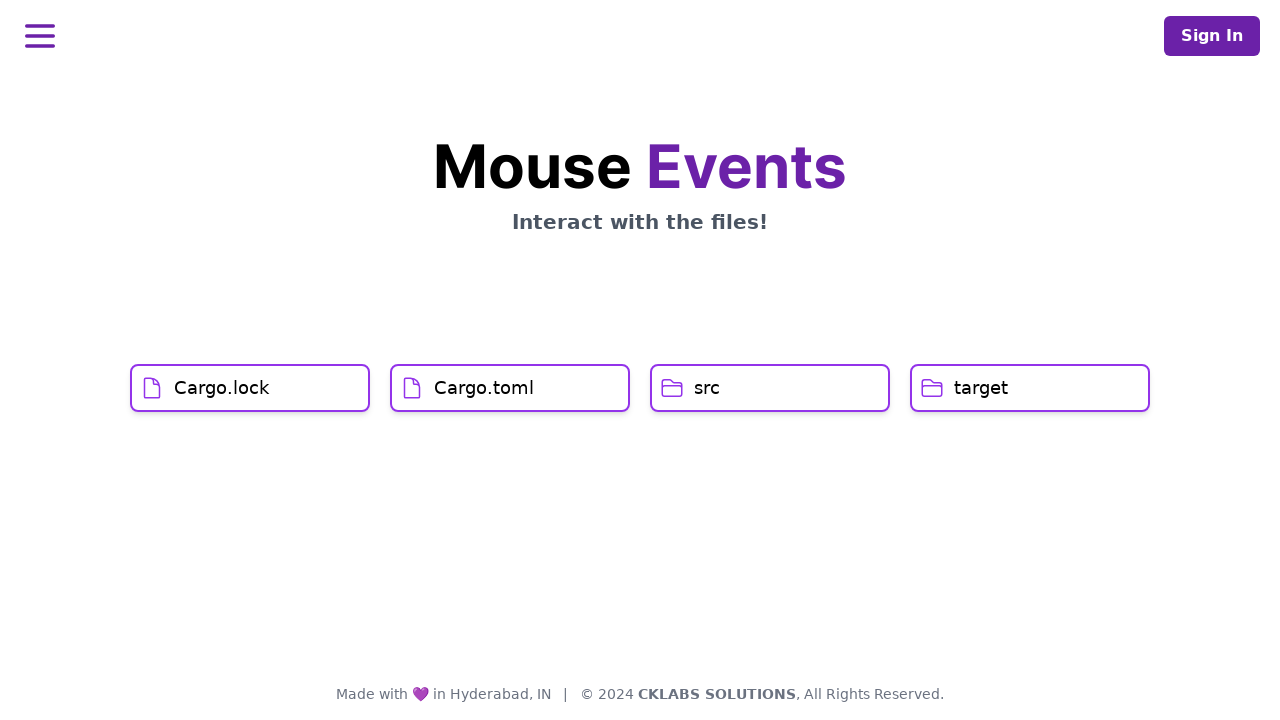

Clicked on Cargo.lock element at (222, 388) on xpath=//h1[text()='Cargo.lock']
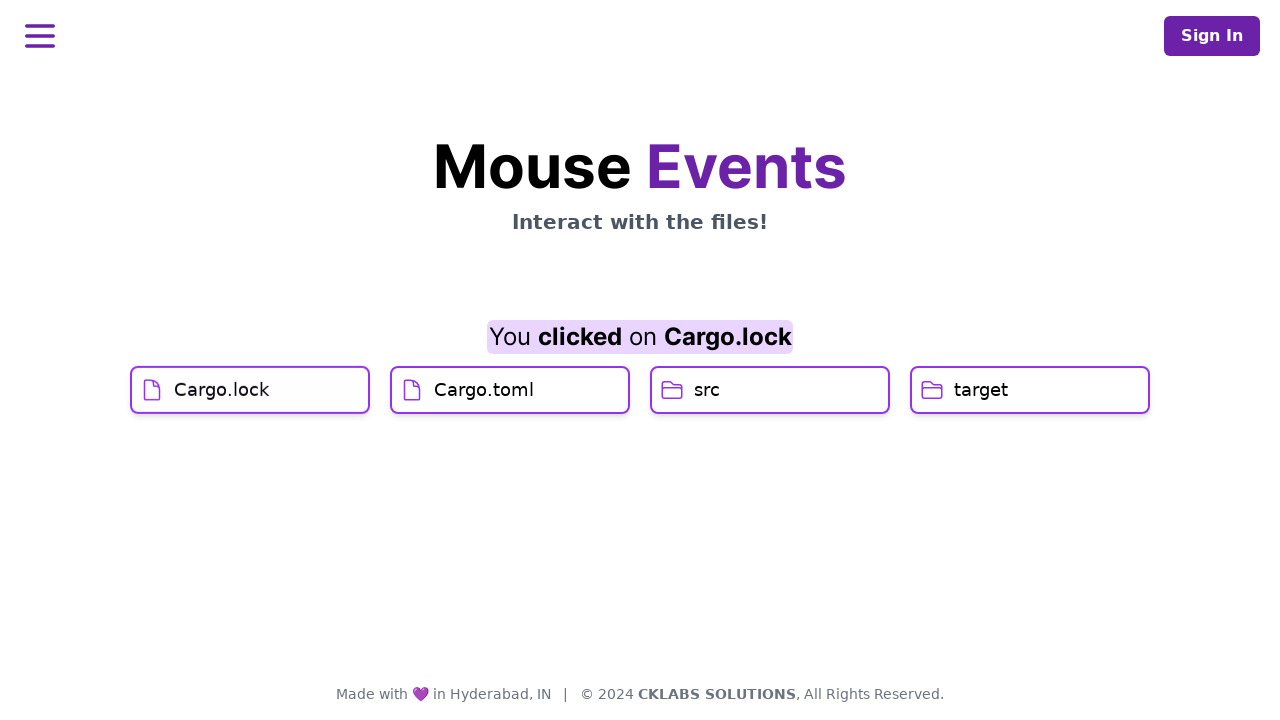

Clicked on Cargo.toml element at (484, 420) on xpath=//h1[text()='Cargo.toml']
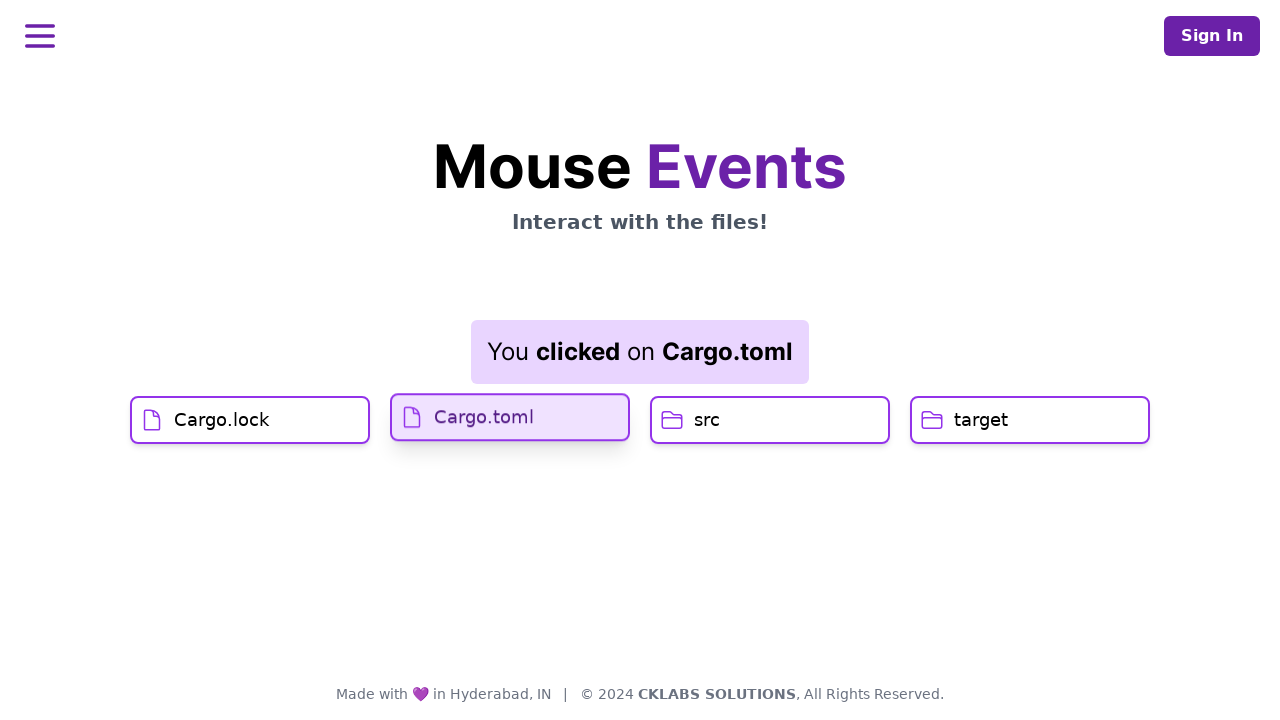

Waited for result to update
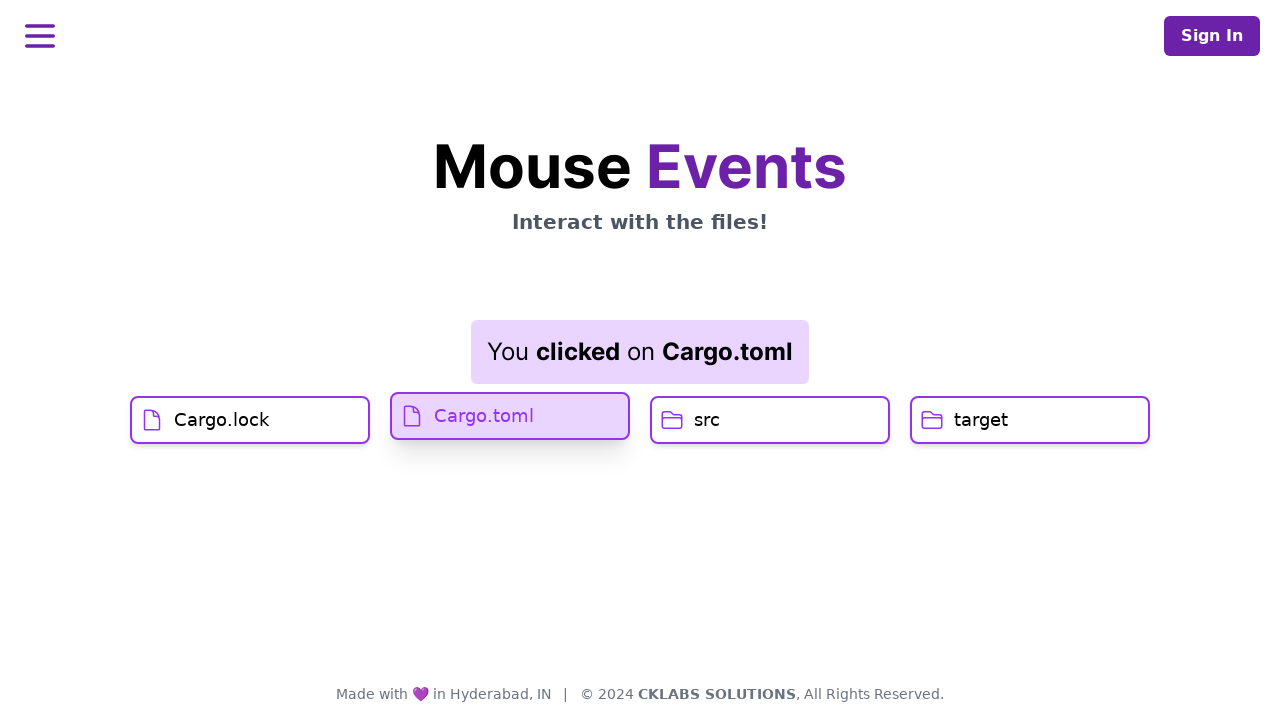

Performed double-click on src element at (707, 420) on xpath=//h1[text()='src']
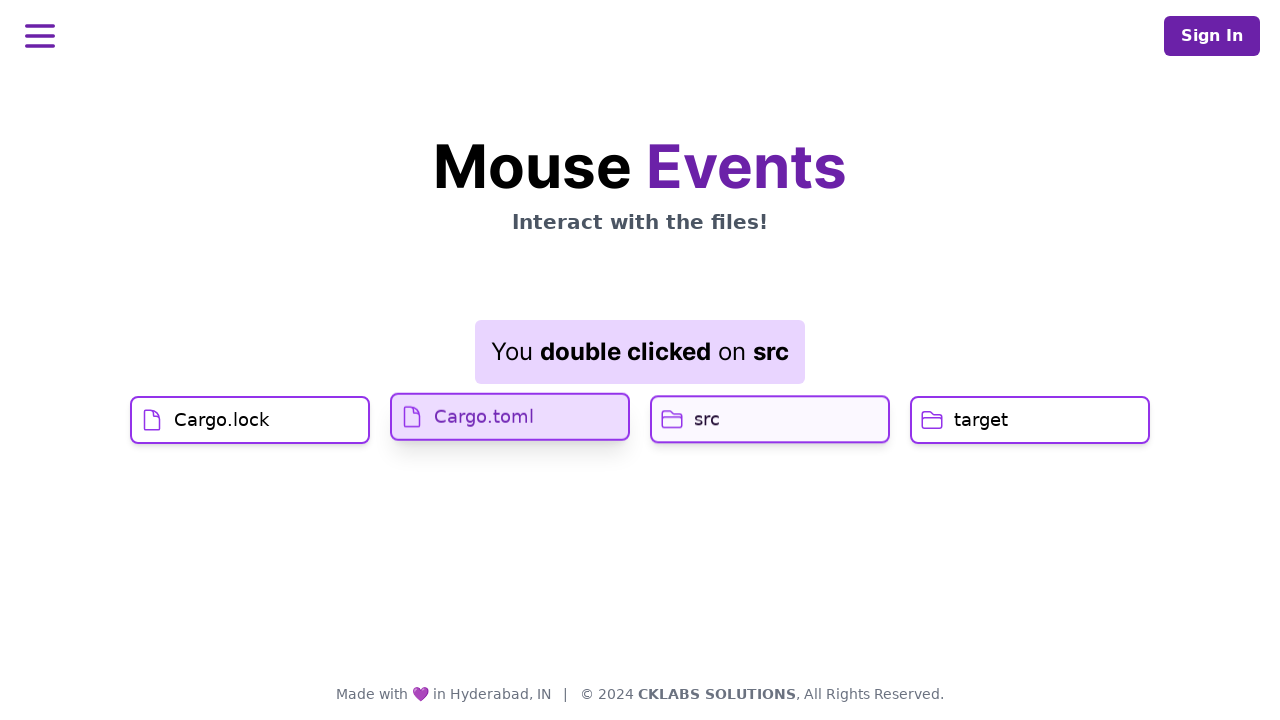

Performed right-click on target element to open context menu at (981, 420) on //h1[text()='target']
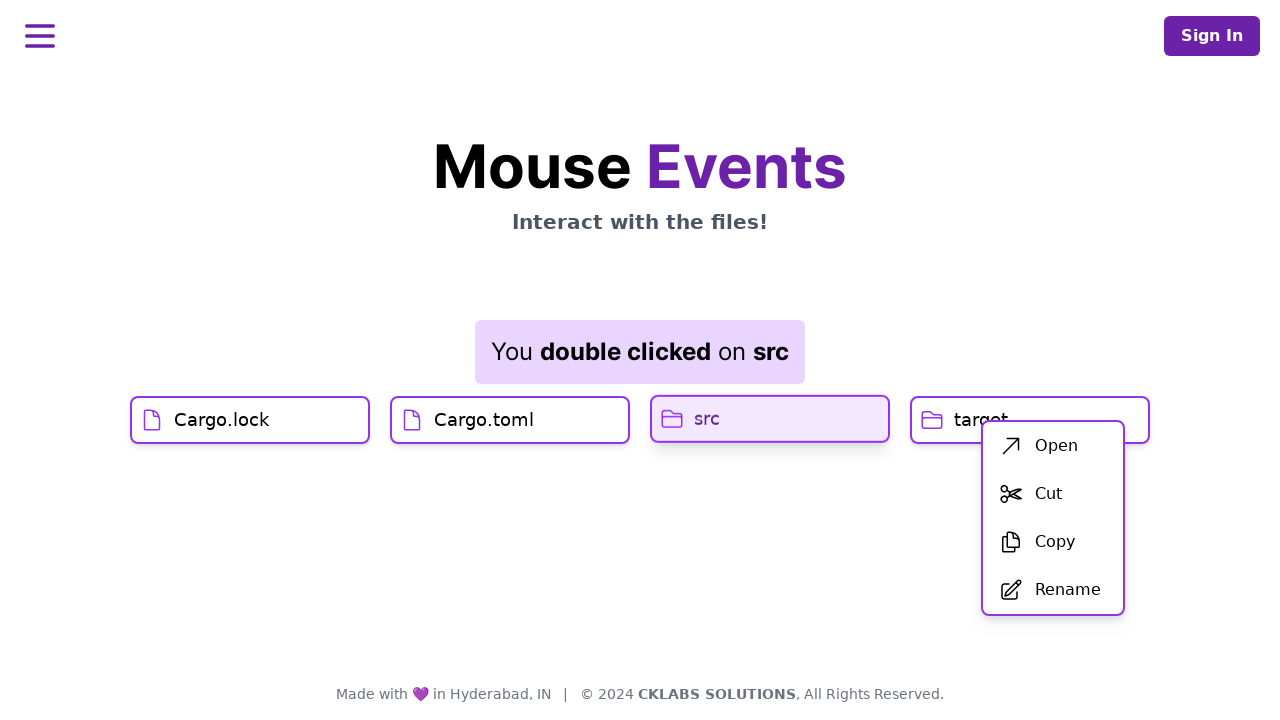

Clicked the first option in the context menu at (1053, 446) on xpath=//div[@id='menu']/div/ul/li[1]
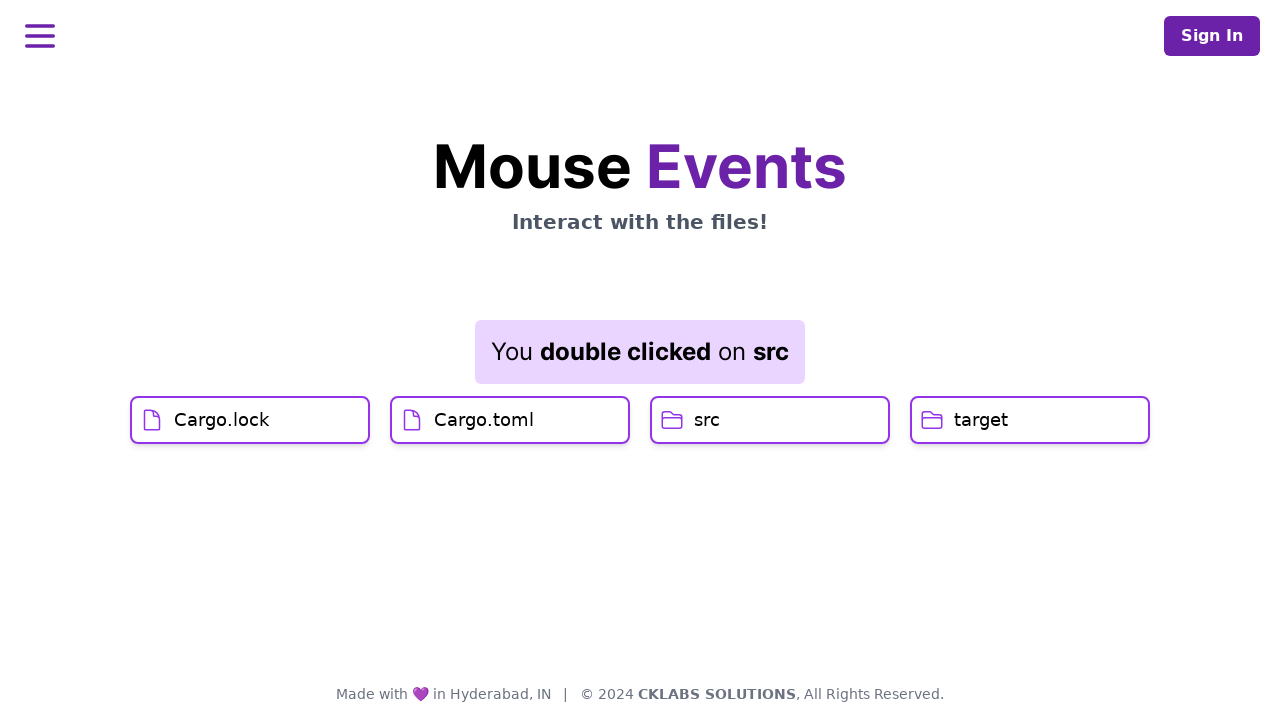

Waited for final result to appear
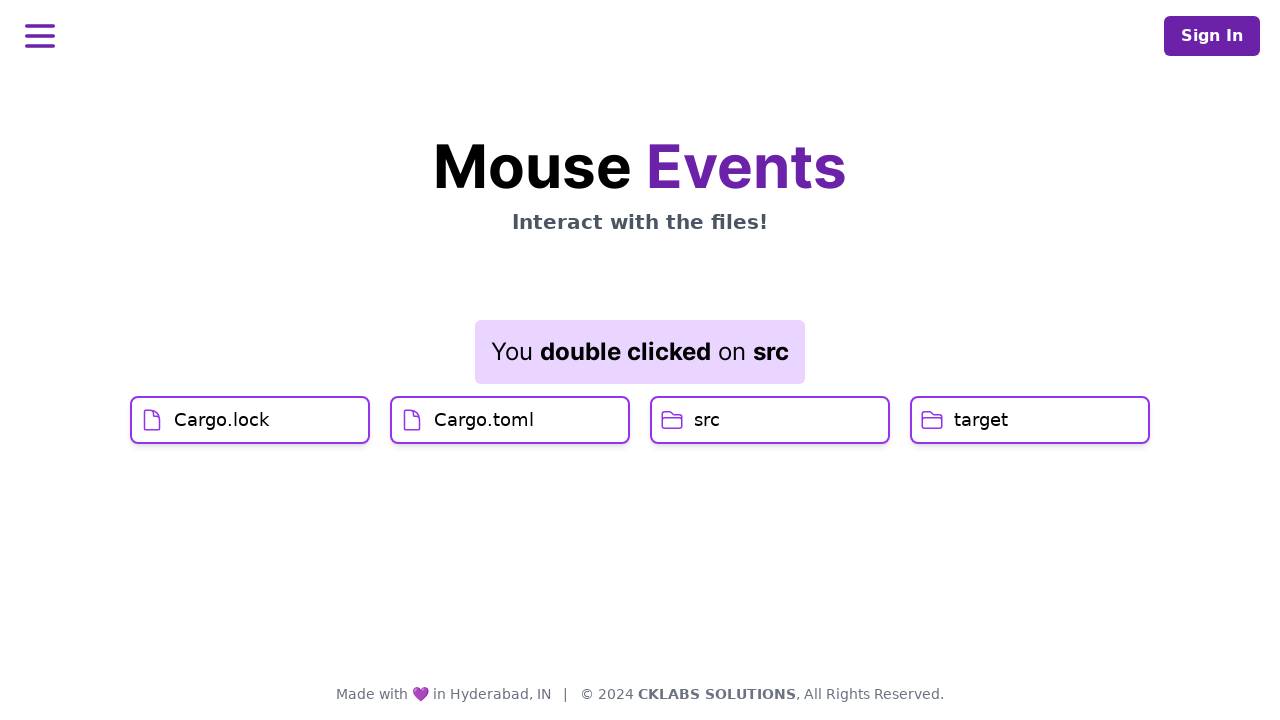

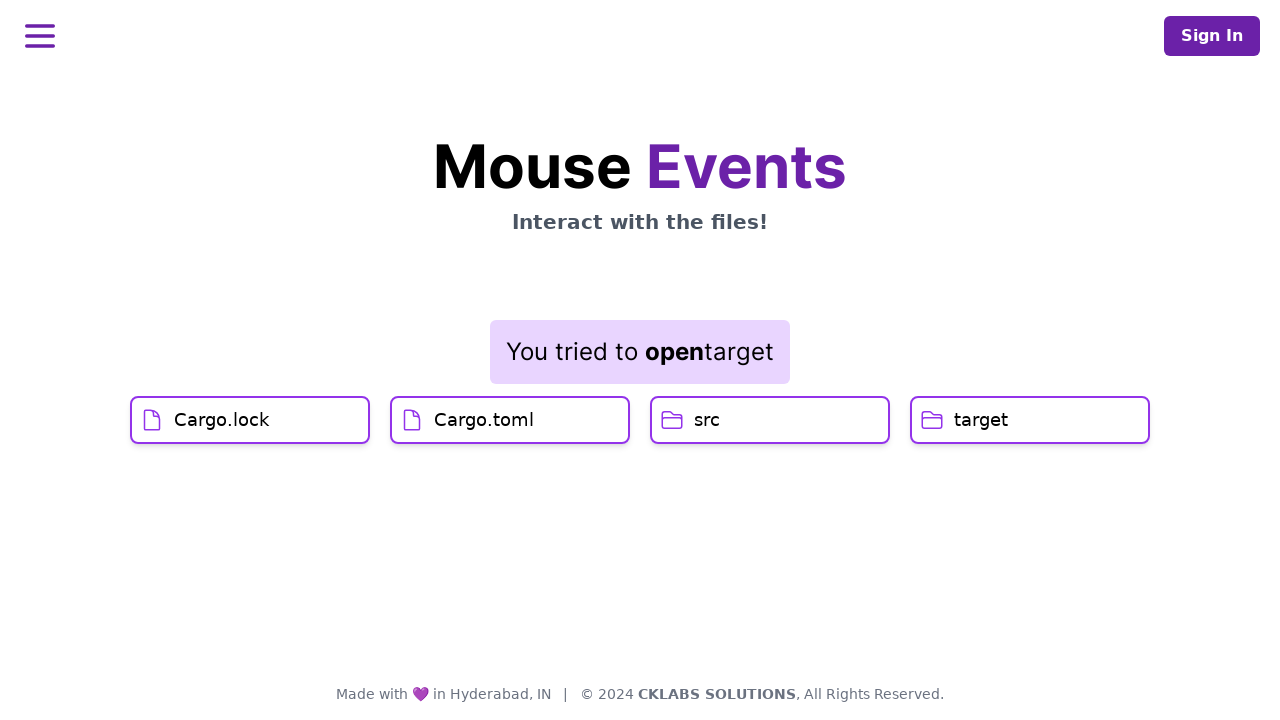